Waits for a price to reach $100, books an item, then solves a mathematical challenge by calculating a value and submitting the answer

Starting URL: http://suninjuly.github.io/explicit_wait2.html

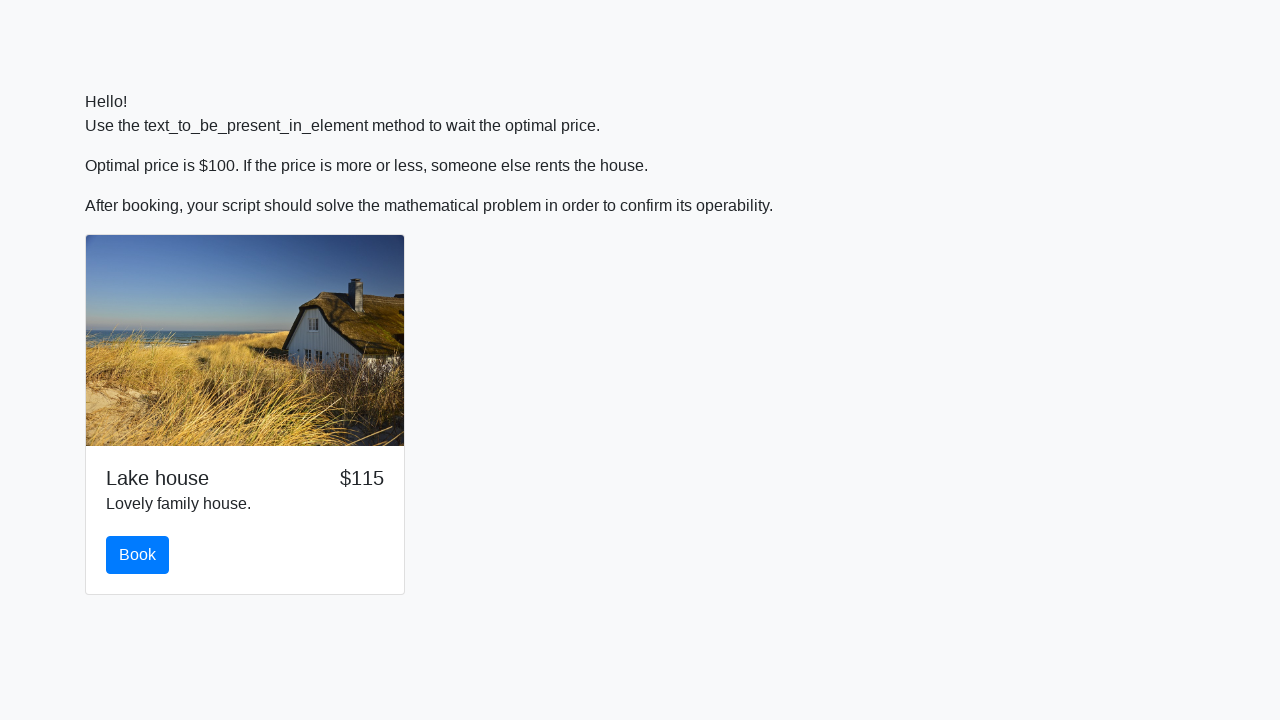

Waited for price to reach $100
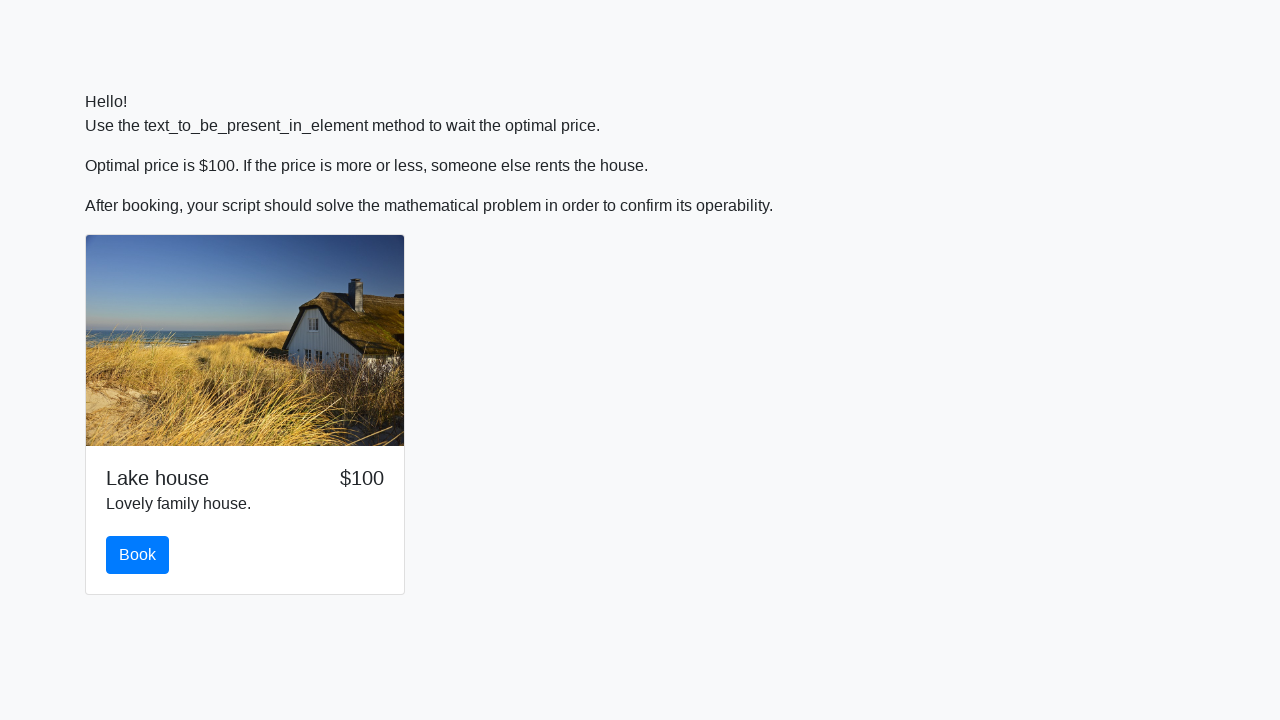

Clicked the book button at (138, 555) on #book
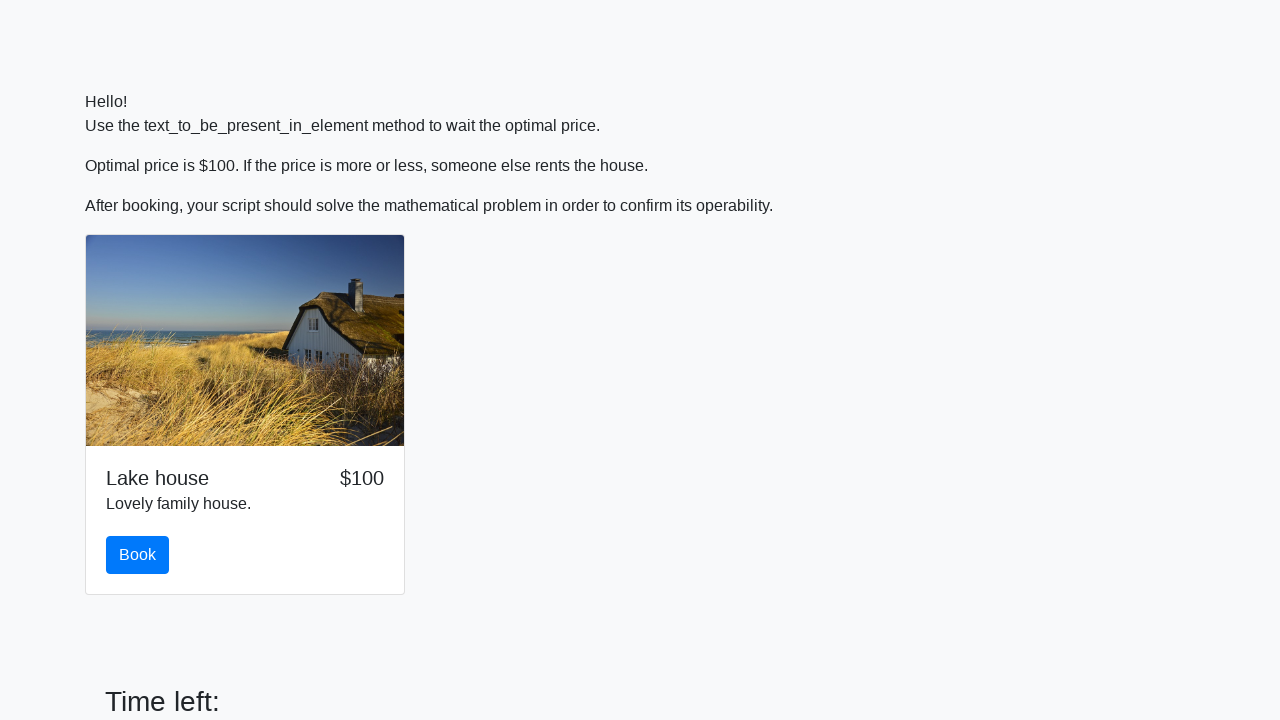

Scrolled down to view input field
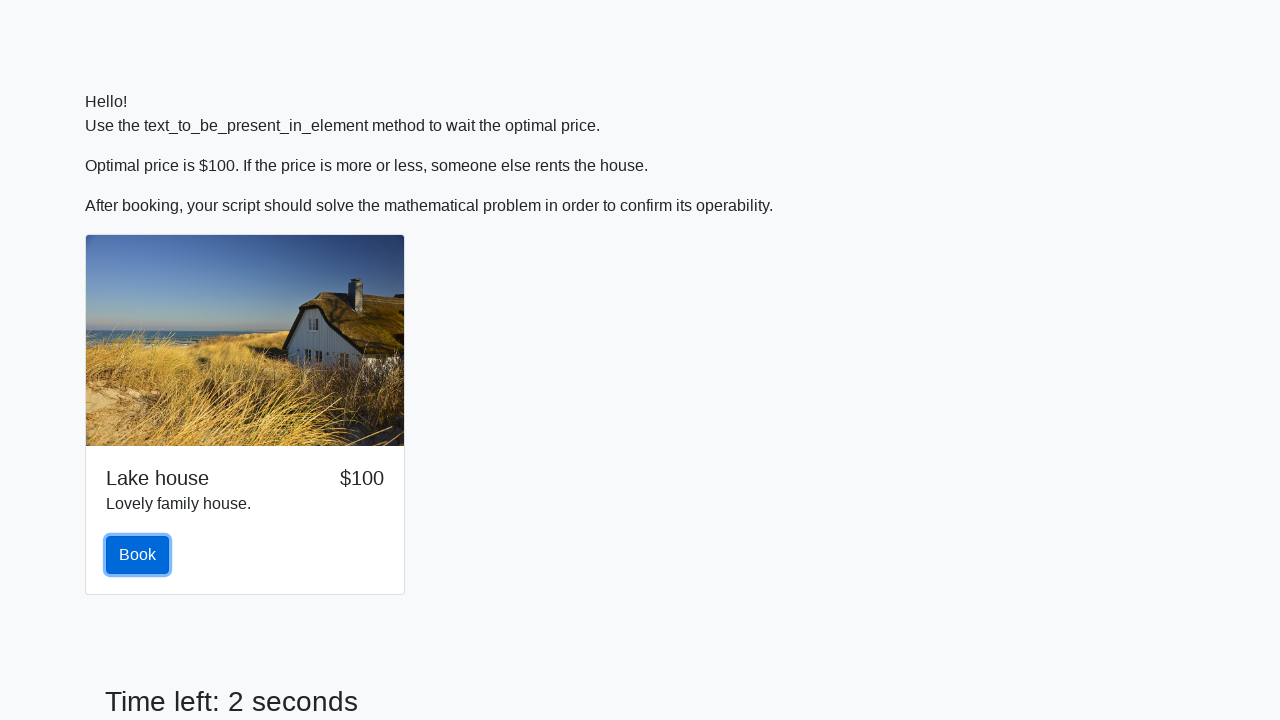

Retrieved input value: 142
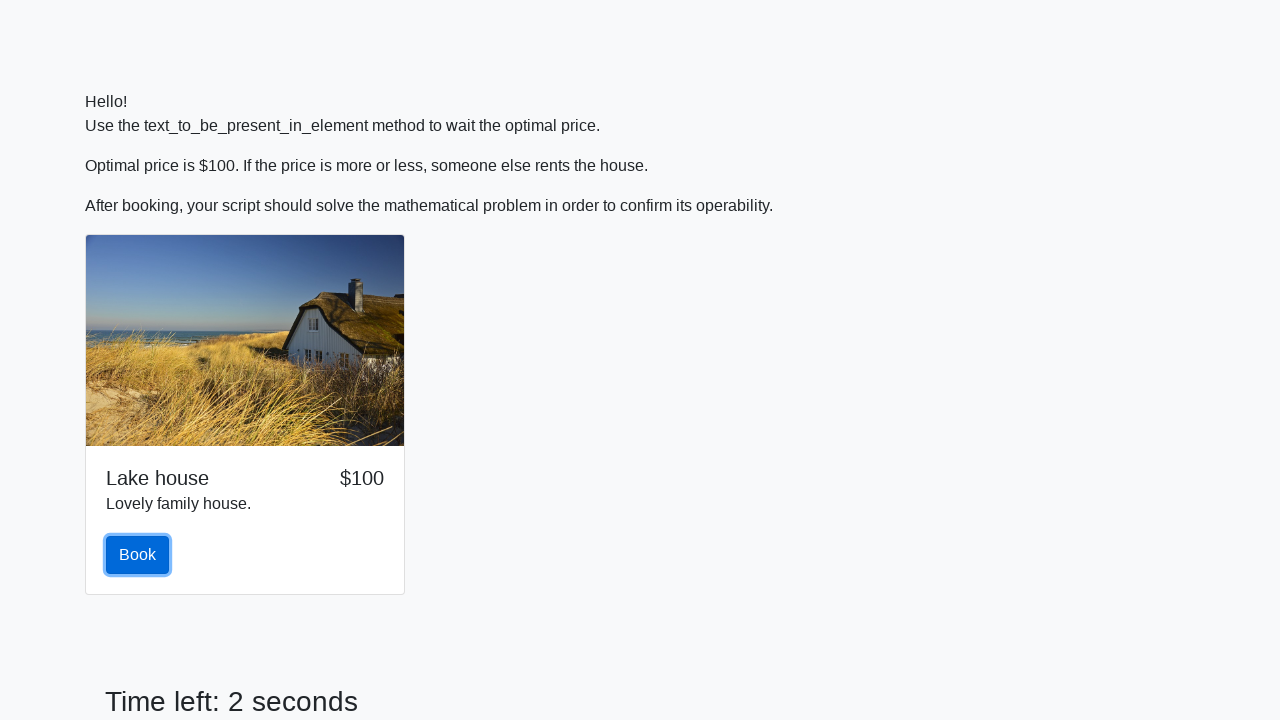

Calculated mathematical answer: 1.9535296306535614
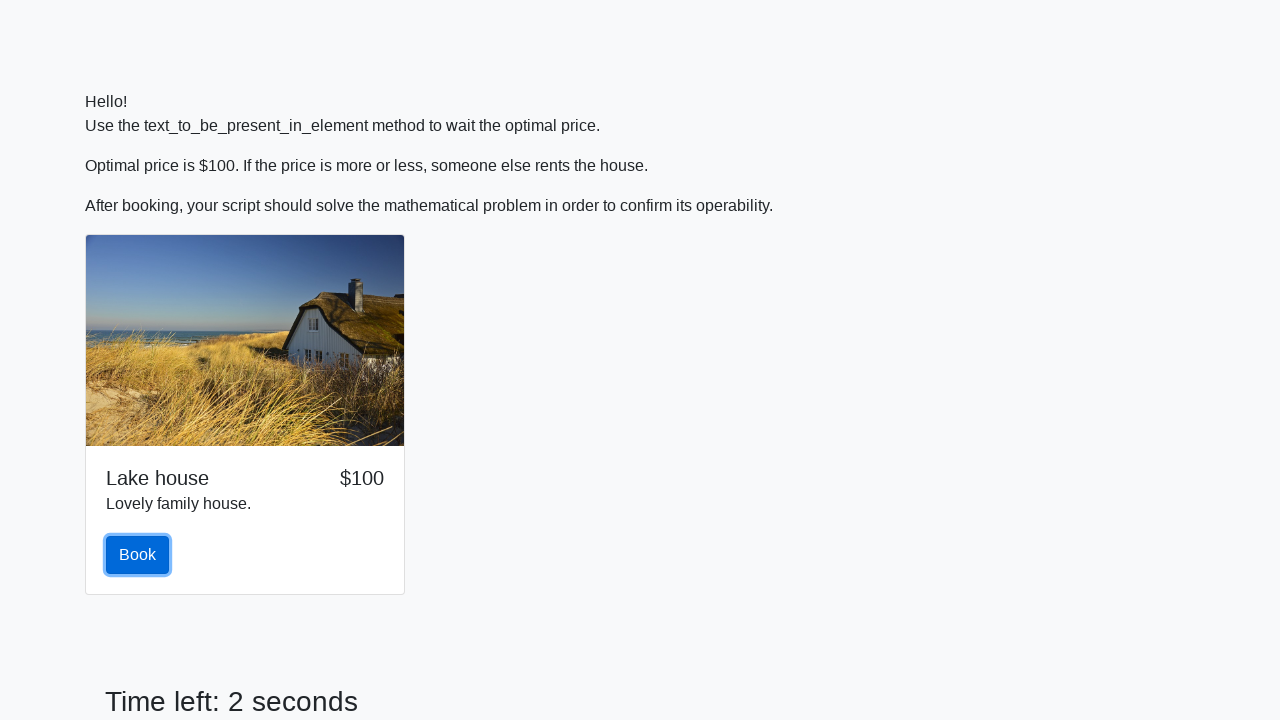

Filled answer field with calculated value on #answer
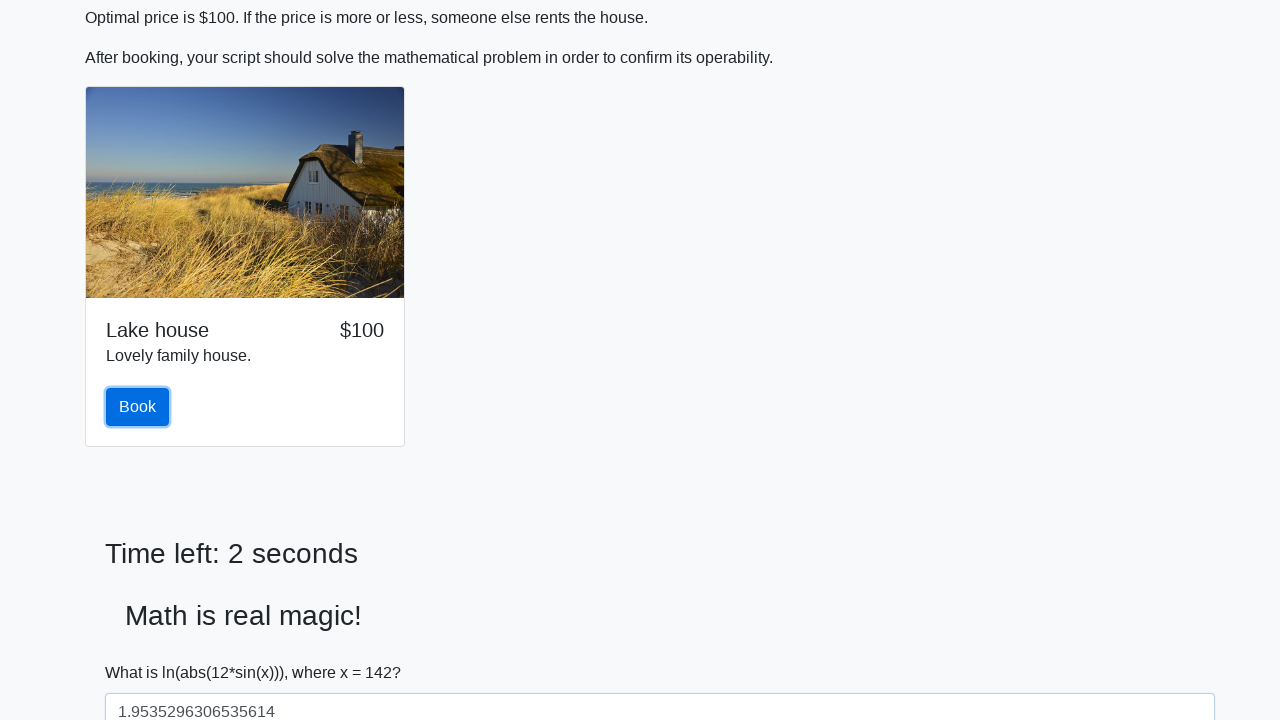

Clicked solve button to submit answer at (143, 651) on #solve
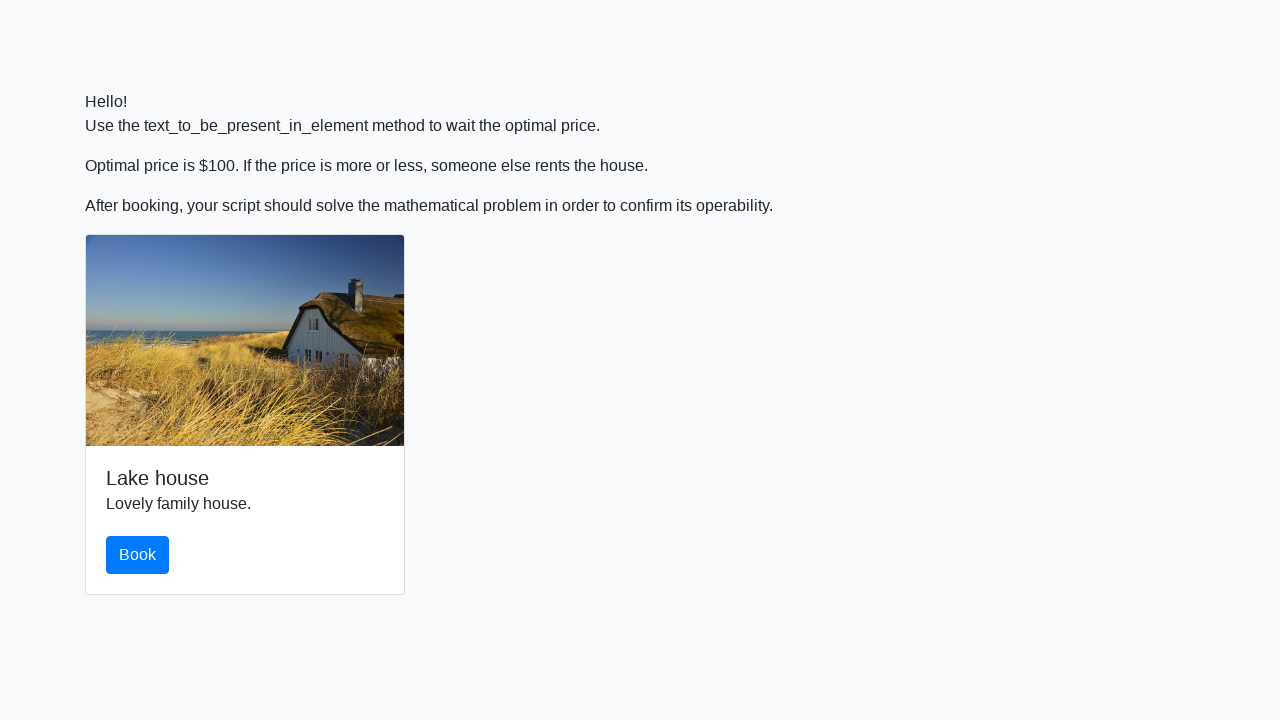

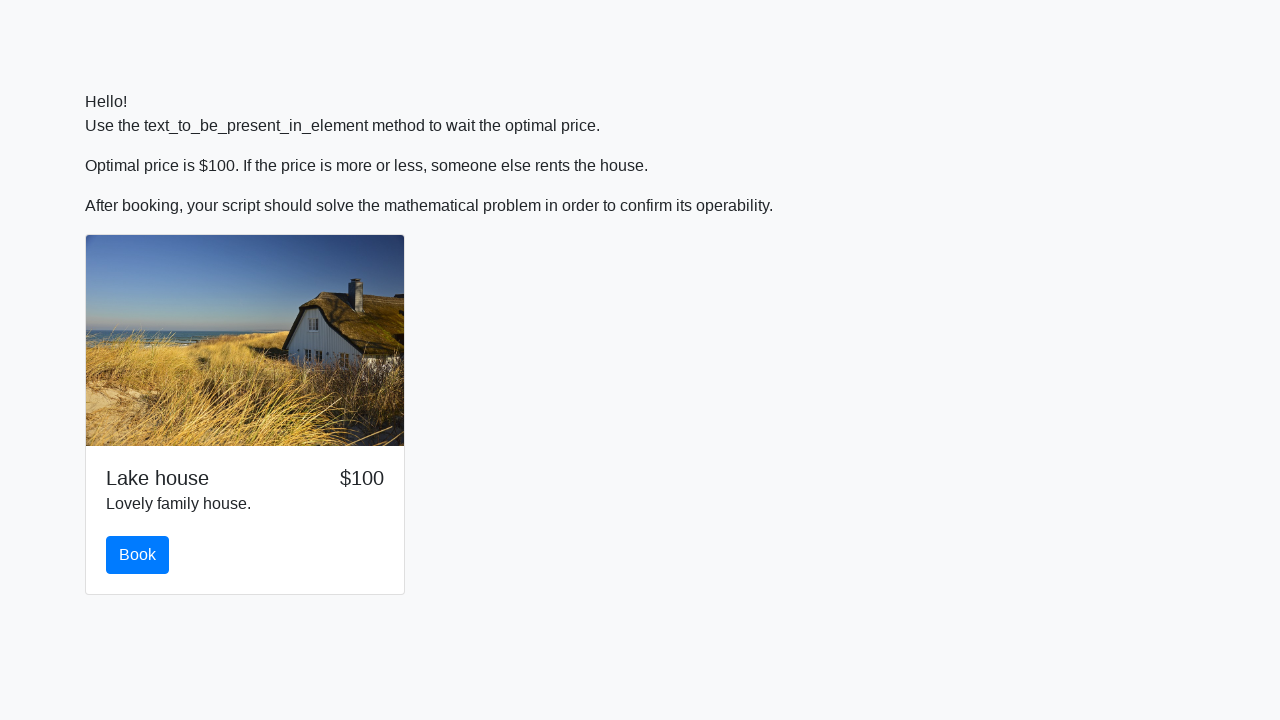